Navigates to OrangeHRM demo login page and verifies that the company logo is displayed

Starting URL: https://opensource-demo.orangehrmlive.com/web/index.php/auth/login

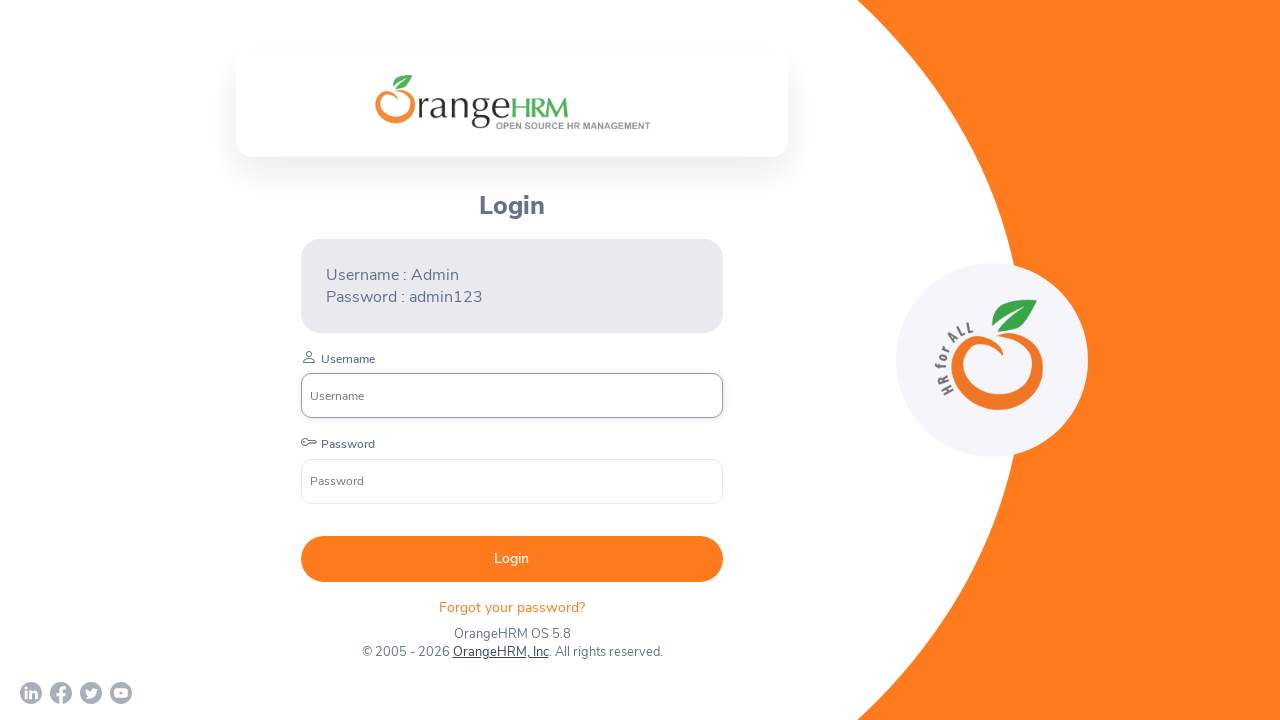

Navigated to OrangeHRM demo login page
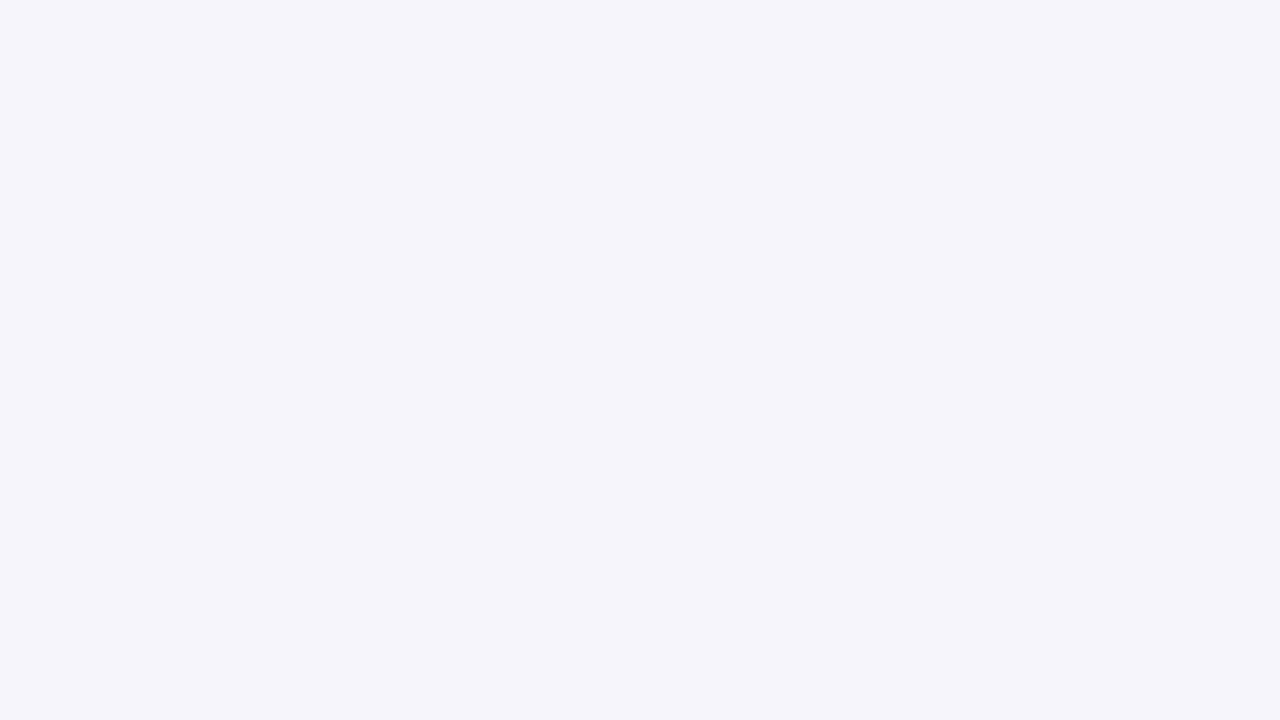

Company logo element is visible and loaded
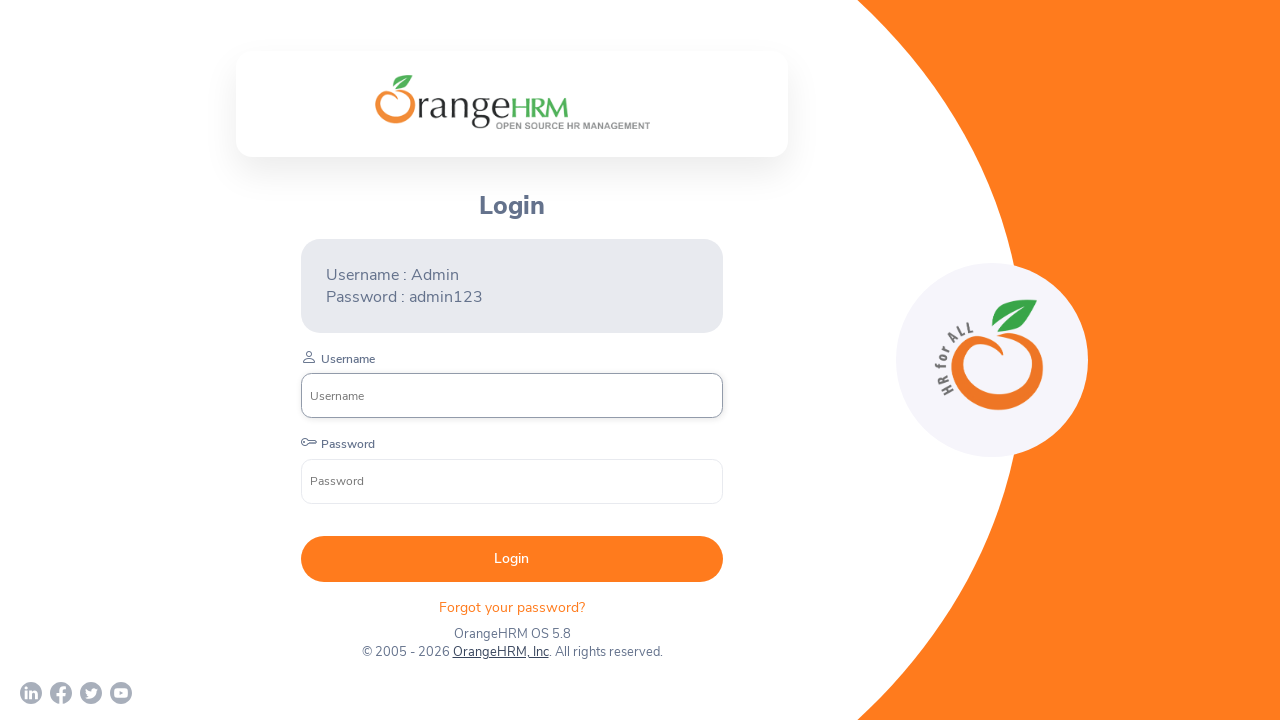

Verified that company logo is displayed on the page
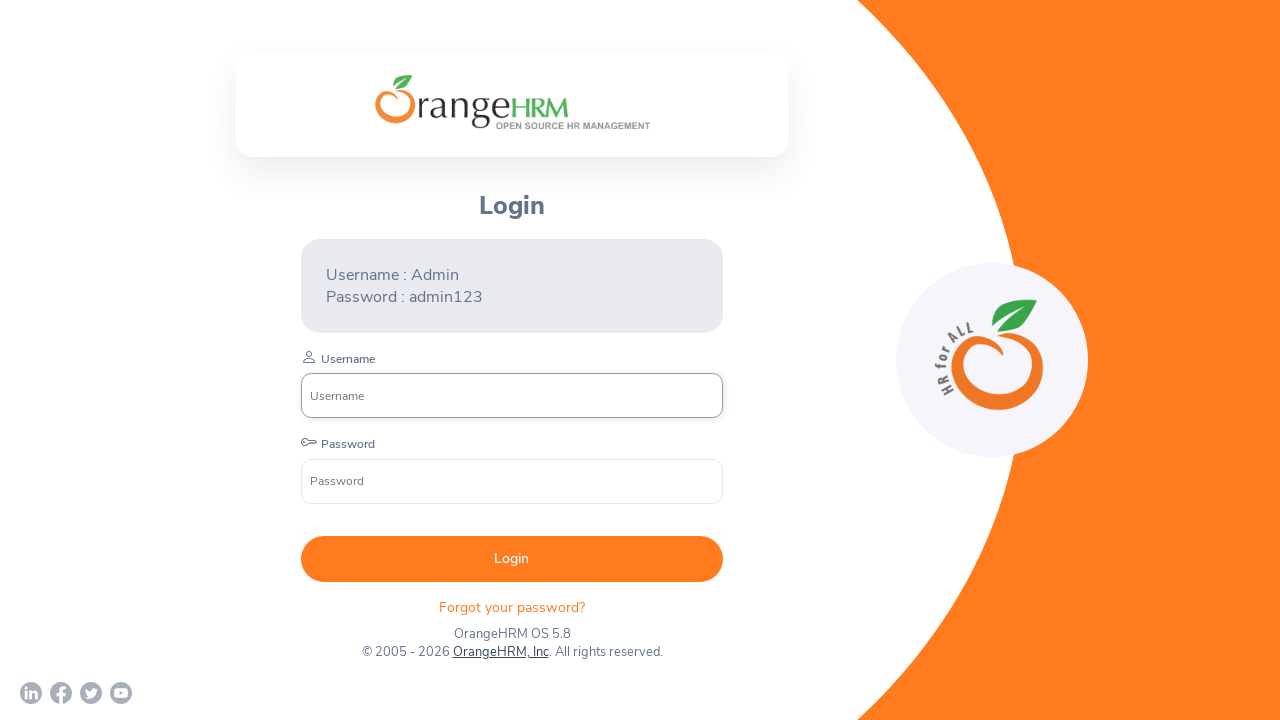

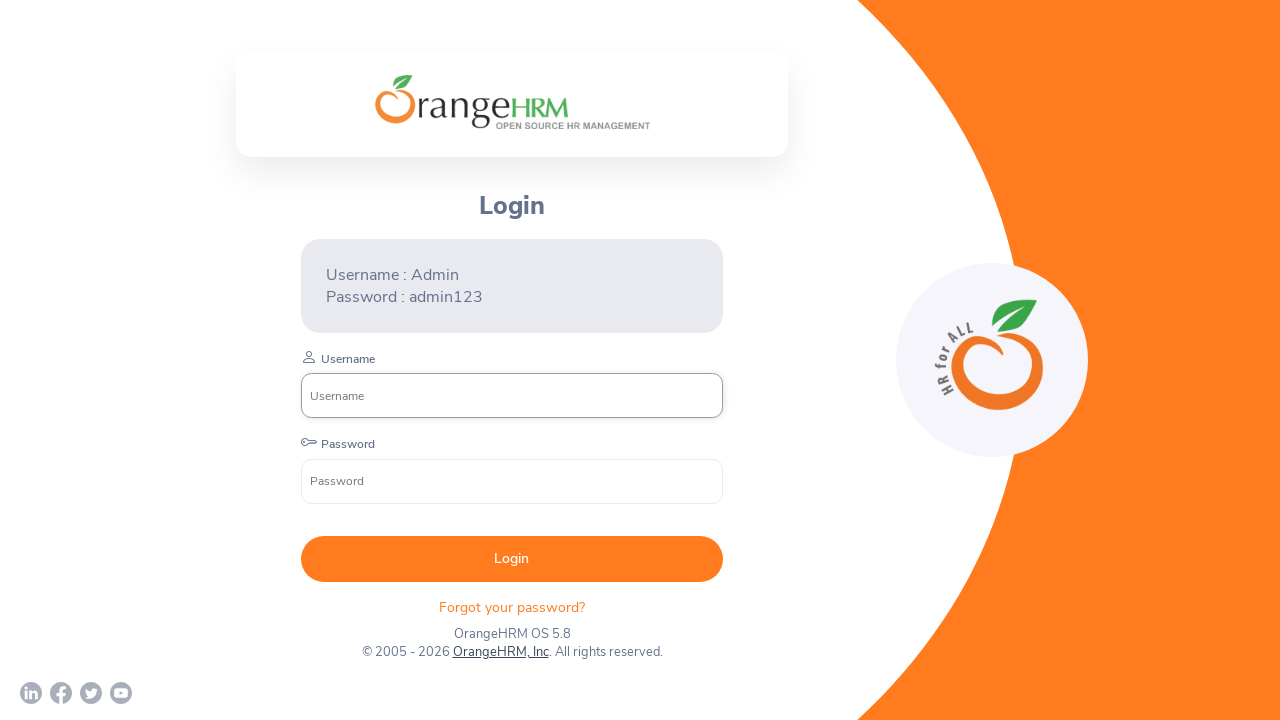